Tests the sortable data tables page by navigating to it from the homepage and verifying the table structure with headers and rows is present and accessible.

Starting URL: https://the-internet.herokuapp.com/

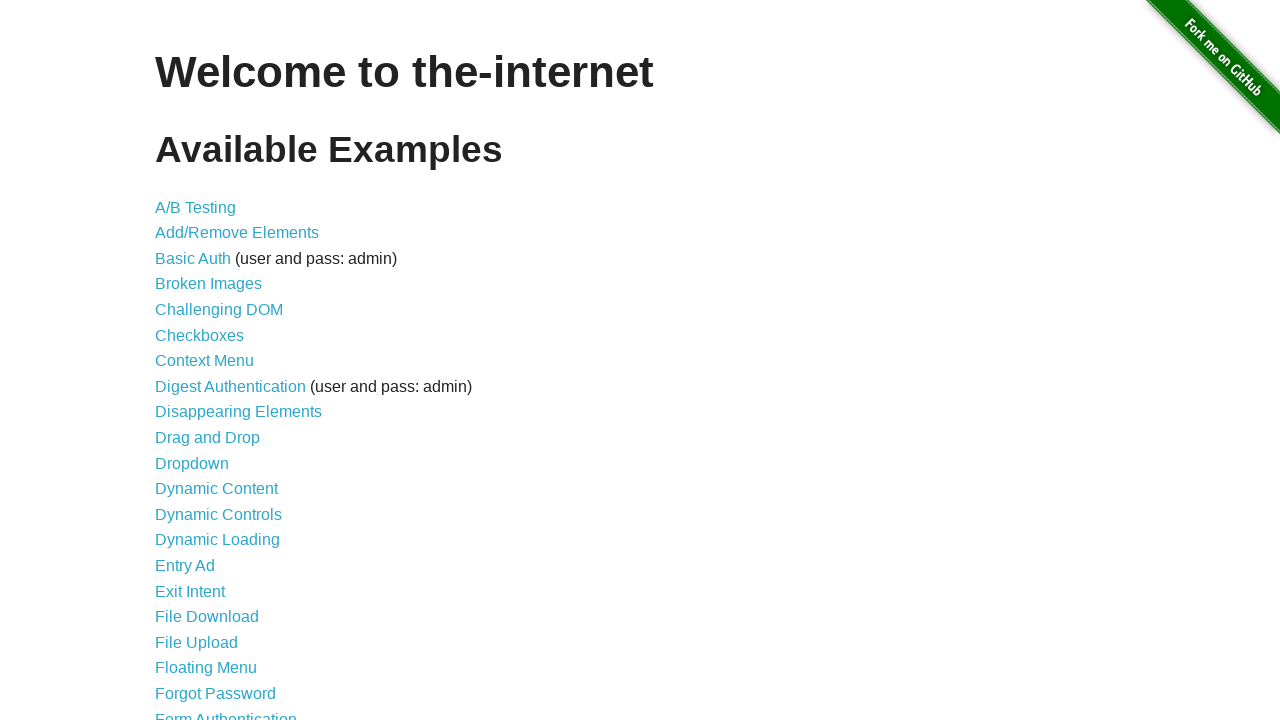

Navigated to the-internet.herokuapp.com homepage
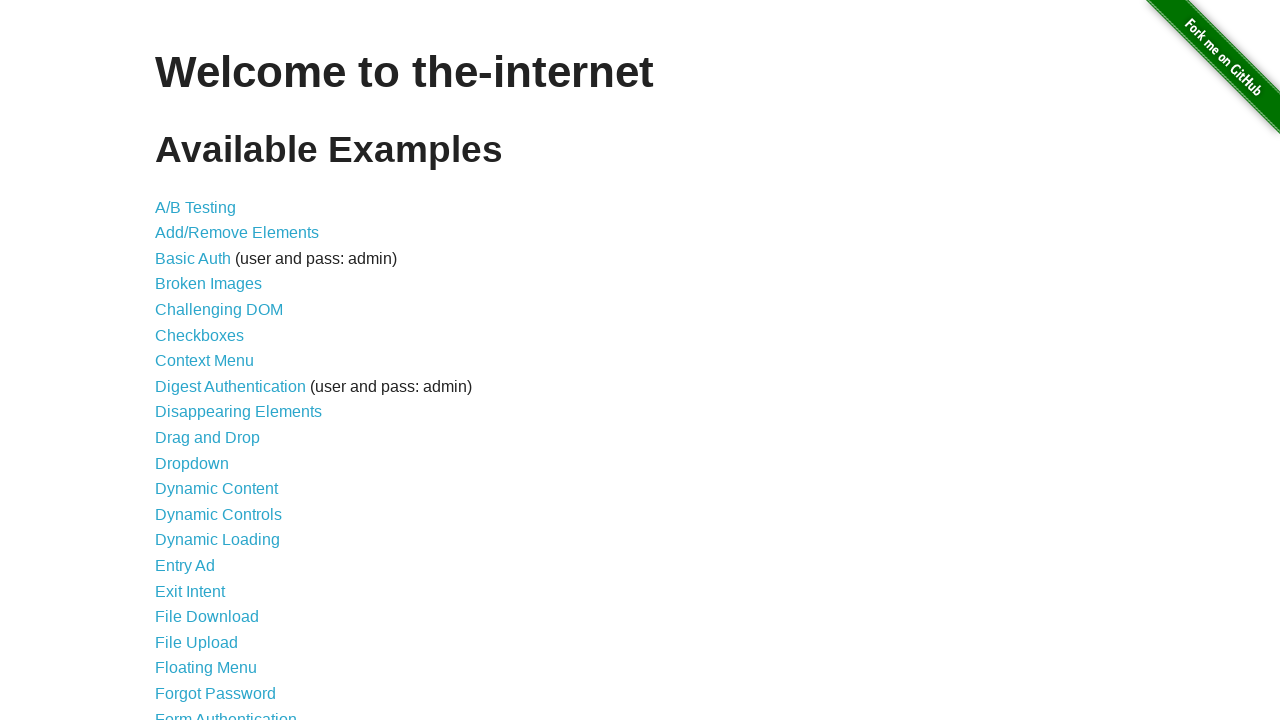

Clicked on Sortable Data Tables link at (230, 574) on text=Sortable Data Tables
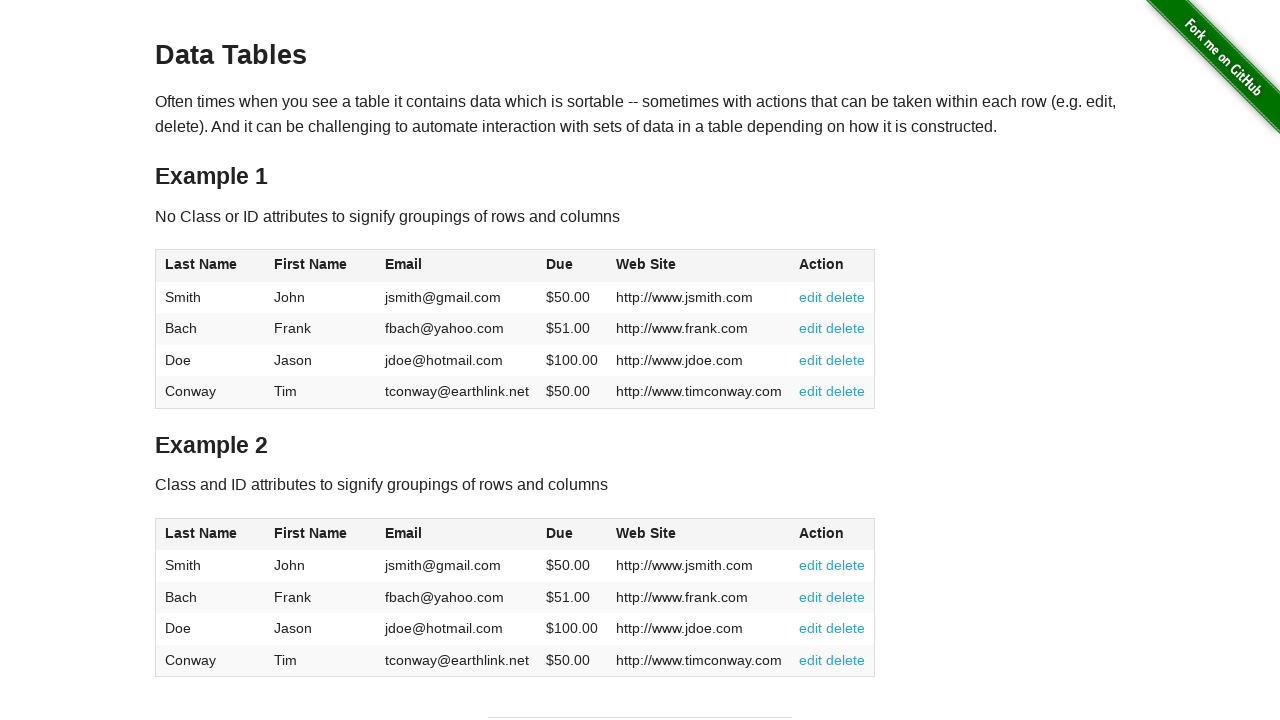

Table #table1 loaded and is visible
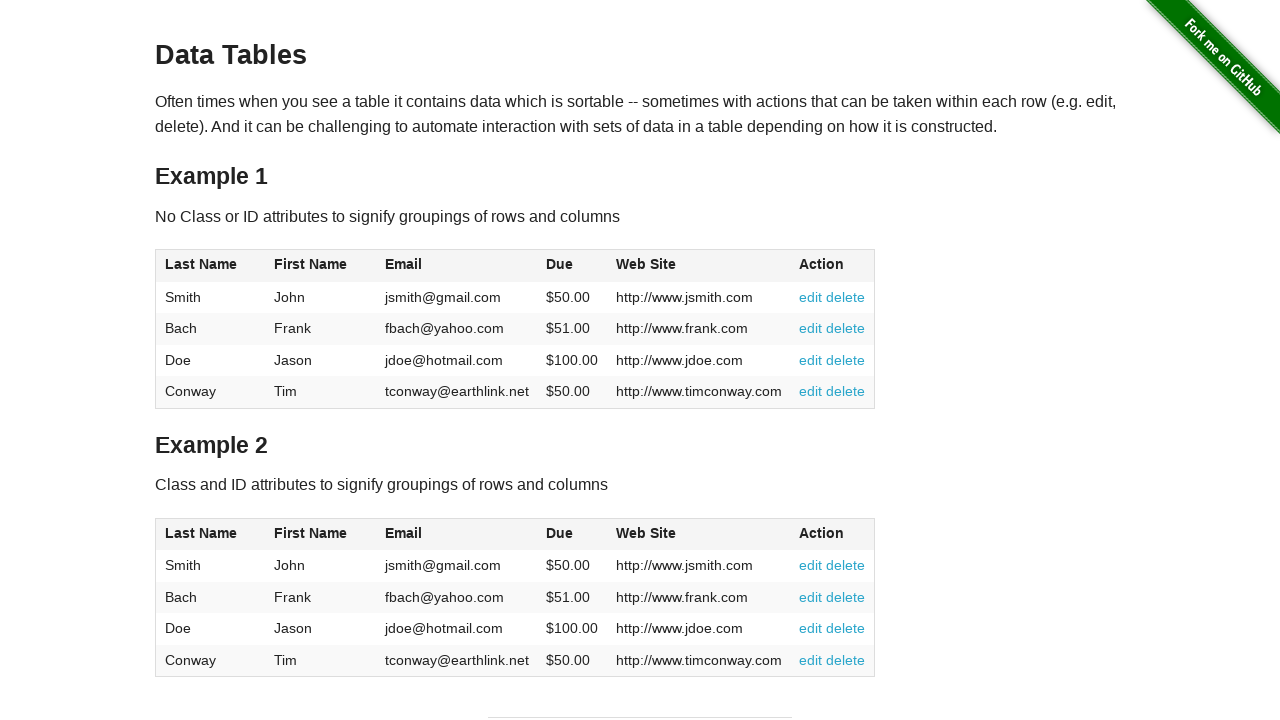

Verified table headers with class 'header' are present
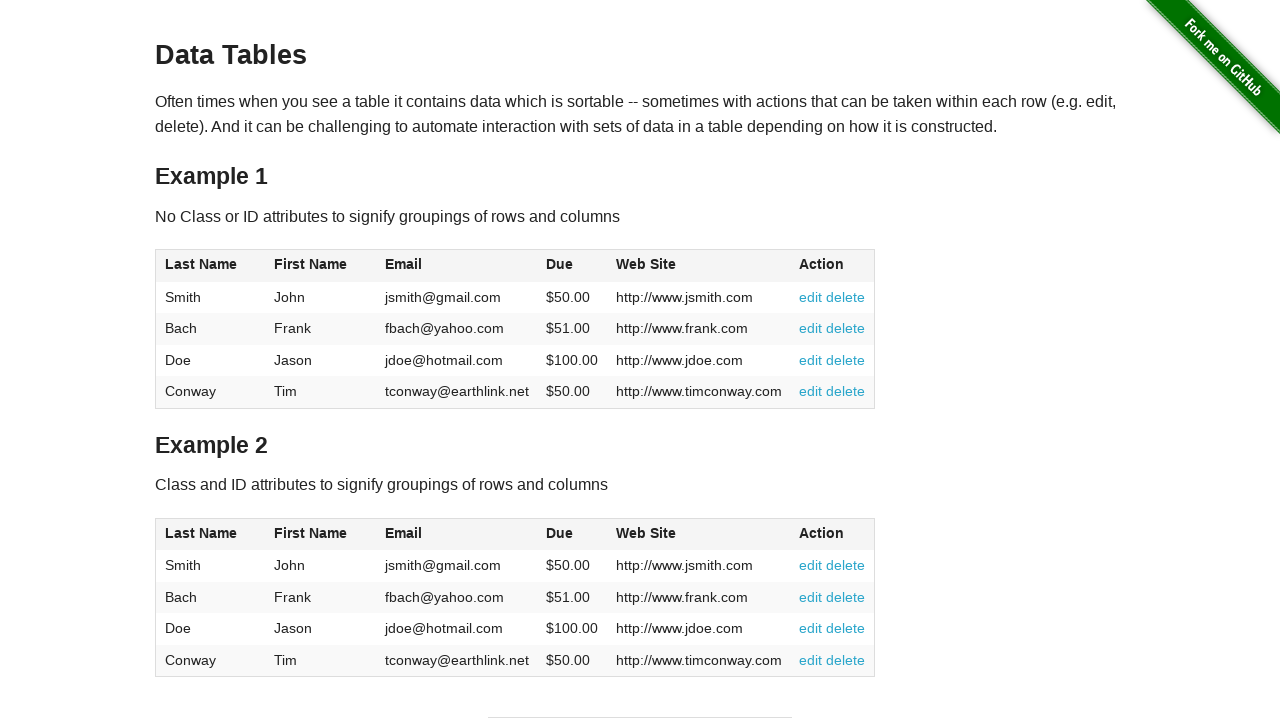

Verified first table row with data cells exists
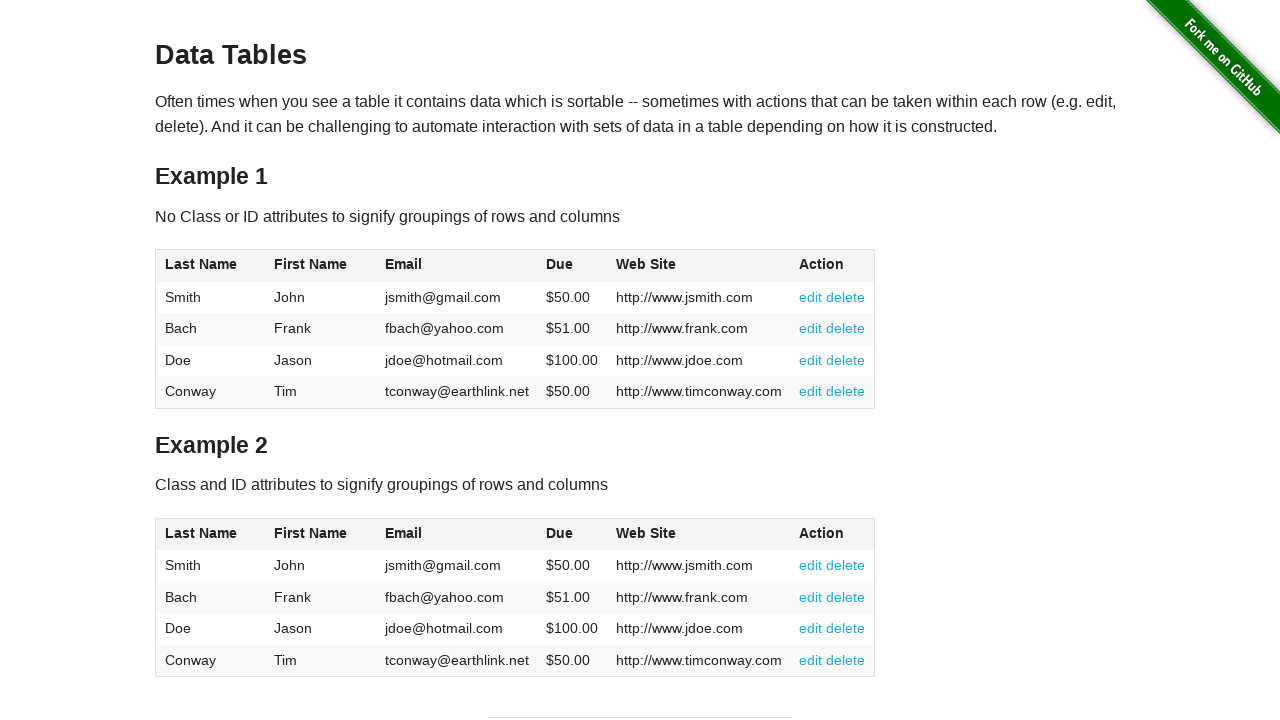

Clicked first header to test sorting functionality at (201, 264) on (//th[@class='header'])[1]/span
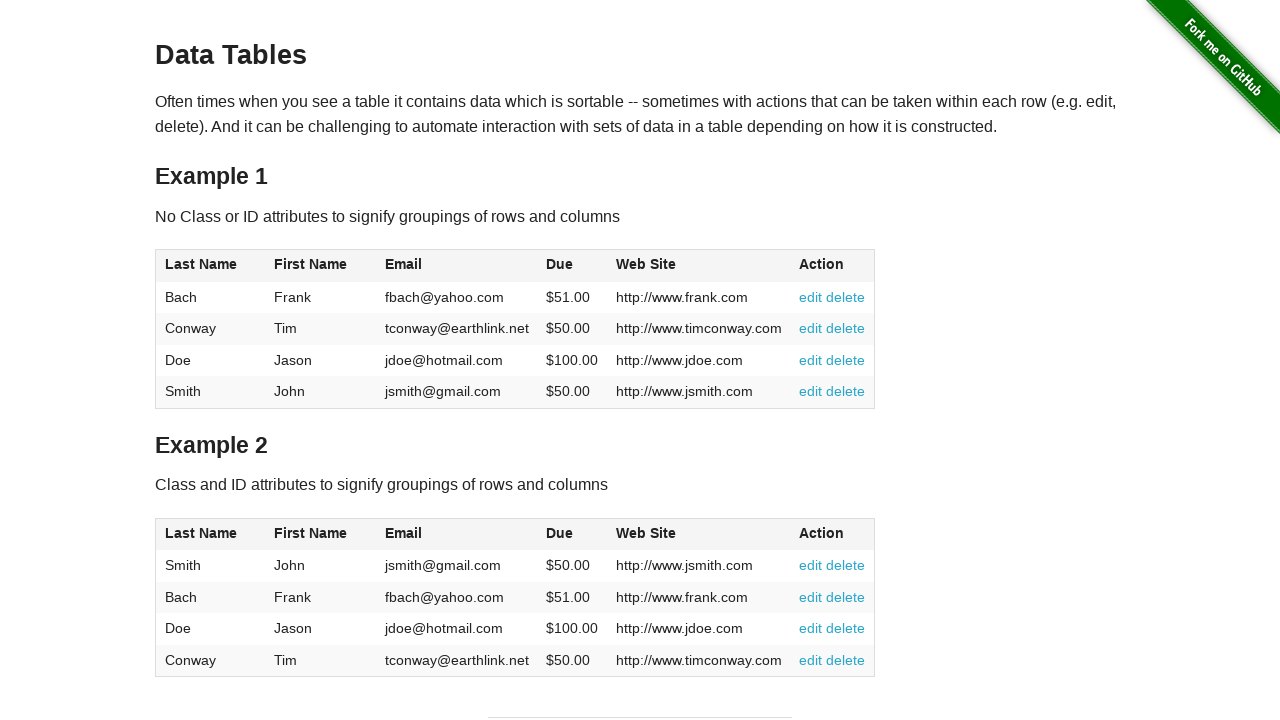

Clicked second header to sort by different column at (403, 264) on (//th[@class='header'])[2]/span
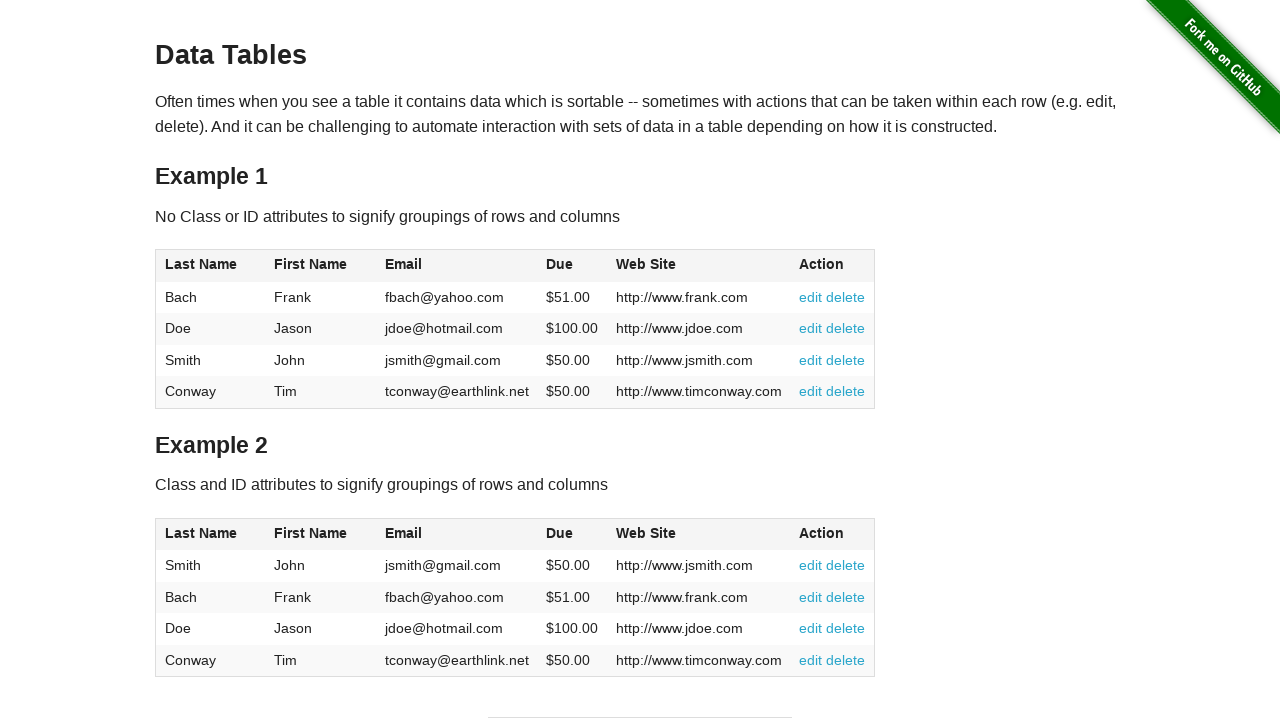

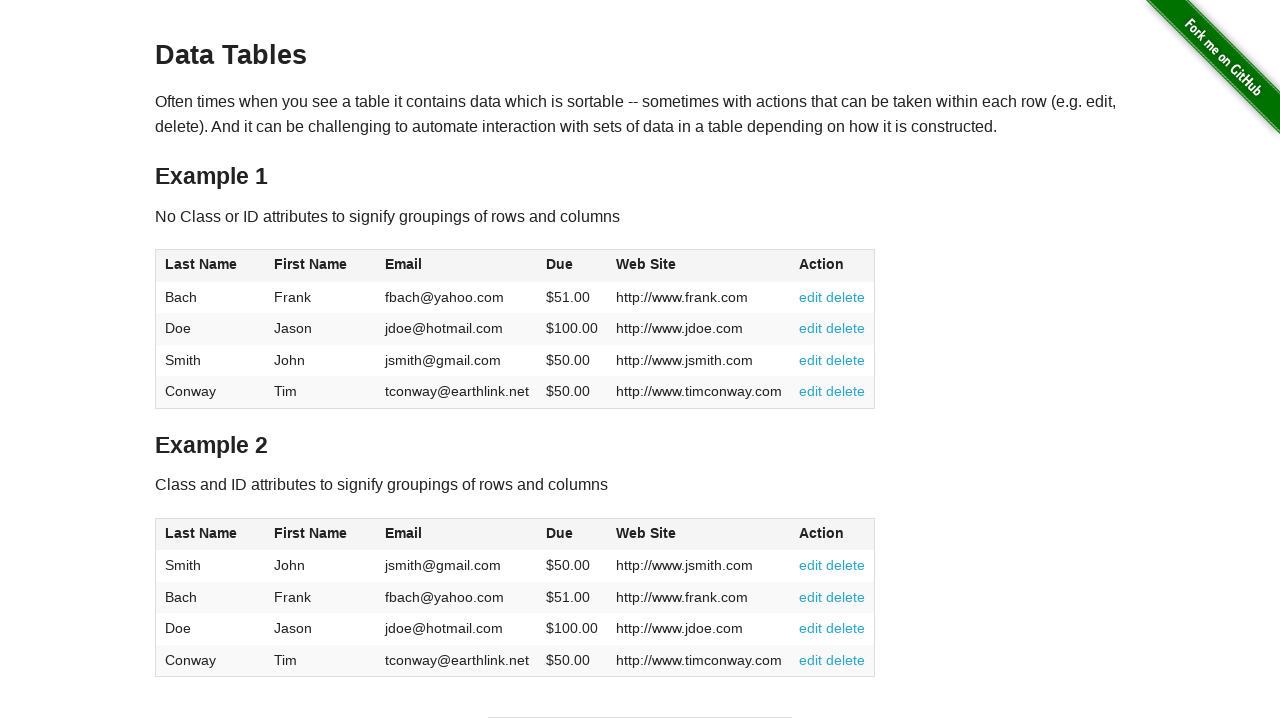